Tests alert handling functionality by entering text in a form field, triggering a confirmation dialog, and dismissing it

Starting URL: https://chroma-tech-academy.mexil.it/static_page/

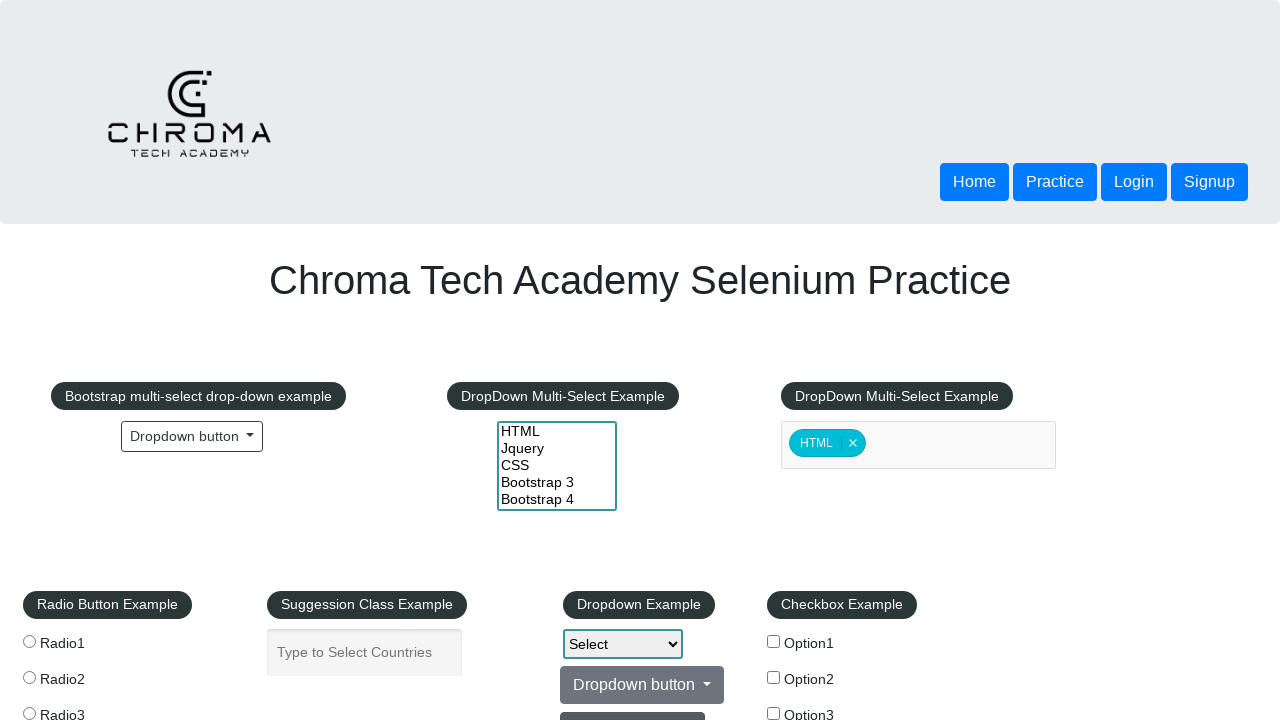

Filled name field with 'Aditya is testing' on #name
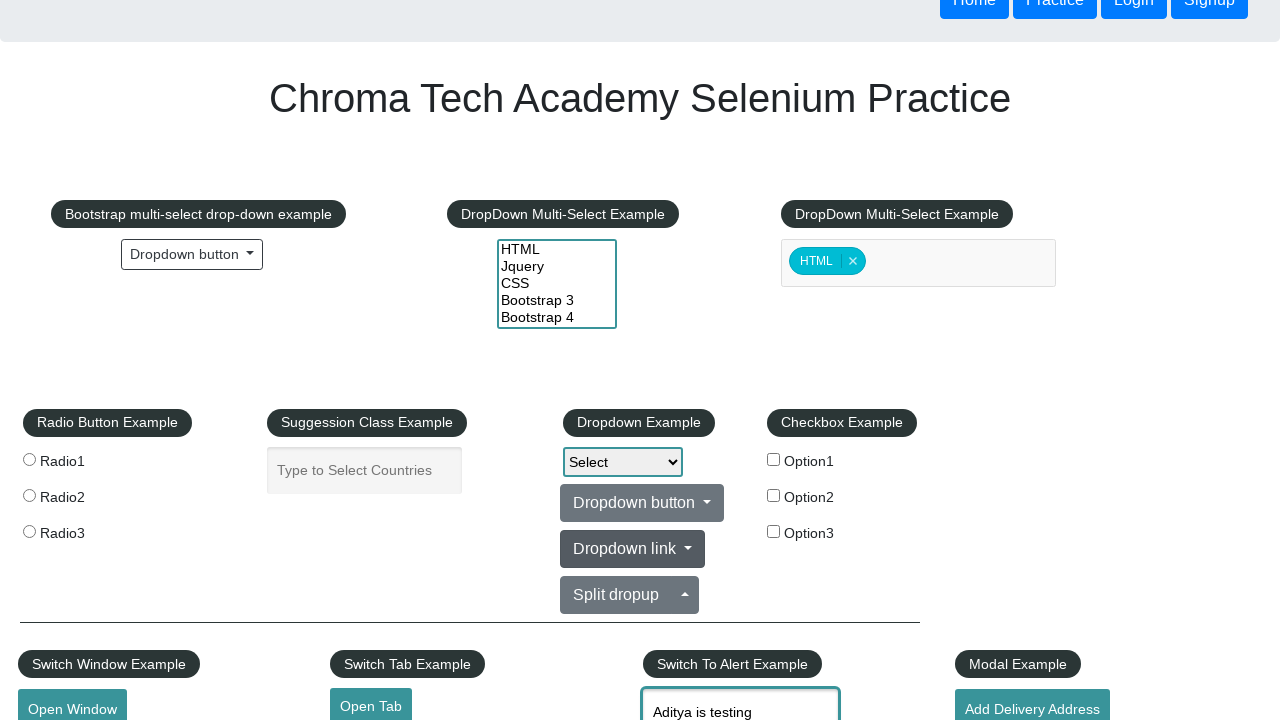

Clicked confirm button to trigger alert at (731, 360) on #confirmbtn
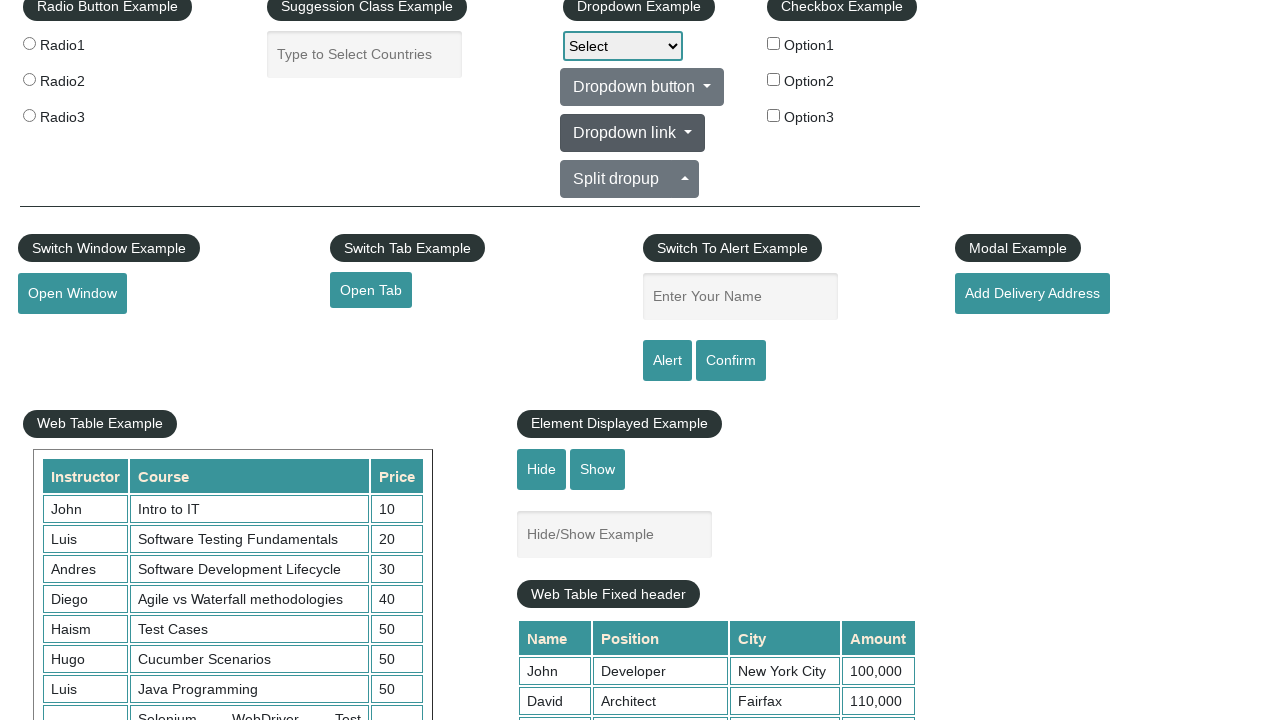

Set up dialog handler to dismiss confirmation dialog
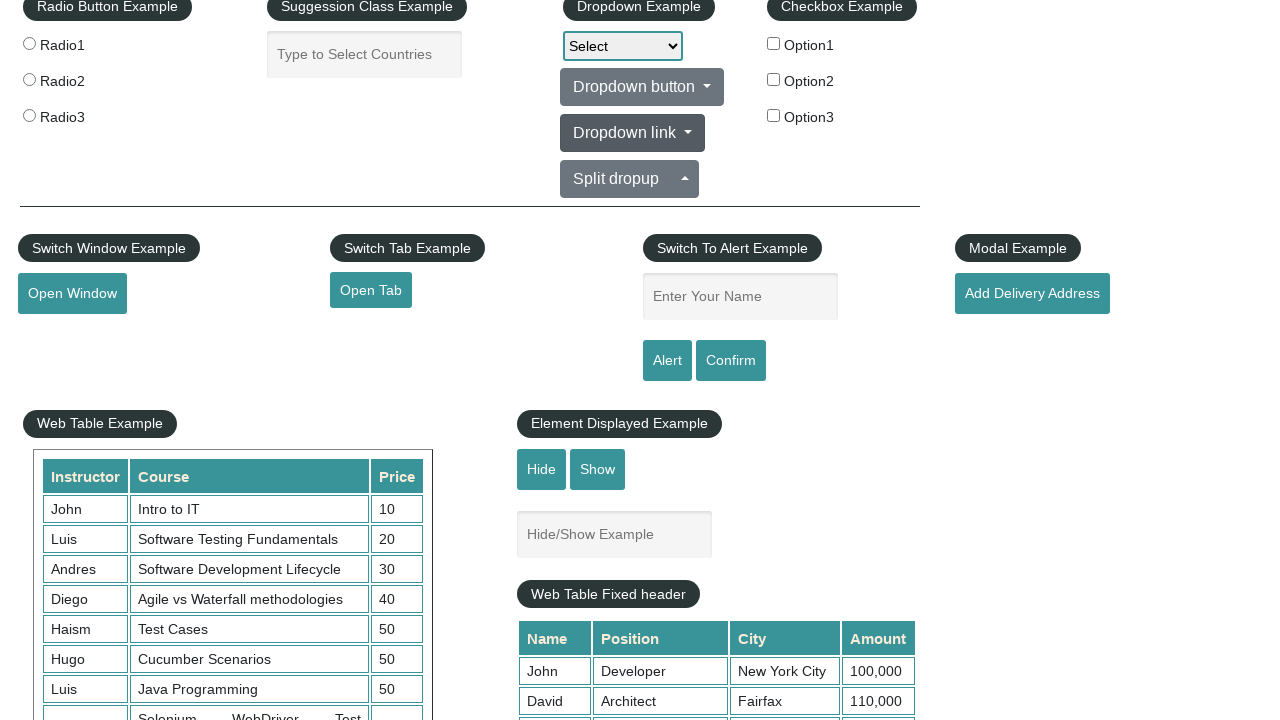

Re-clicked confirm button to trigger dialog with handler active at (731, 360) on #confirmbtn
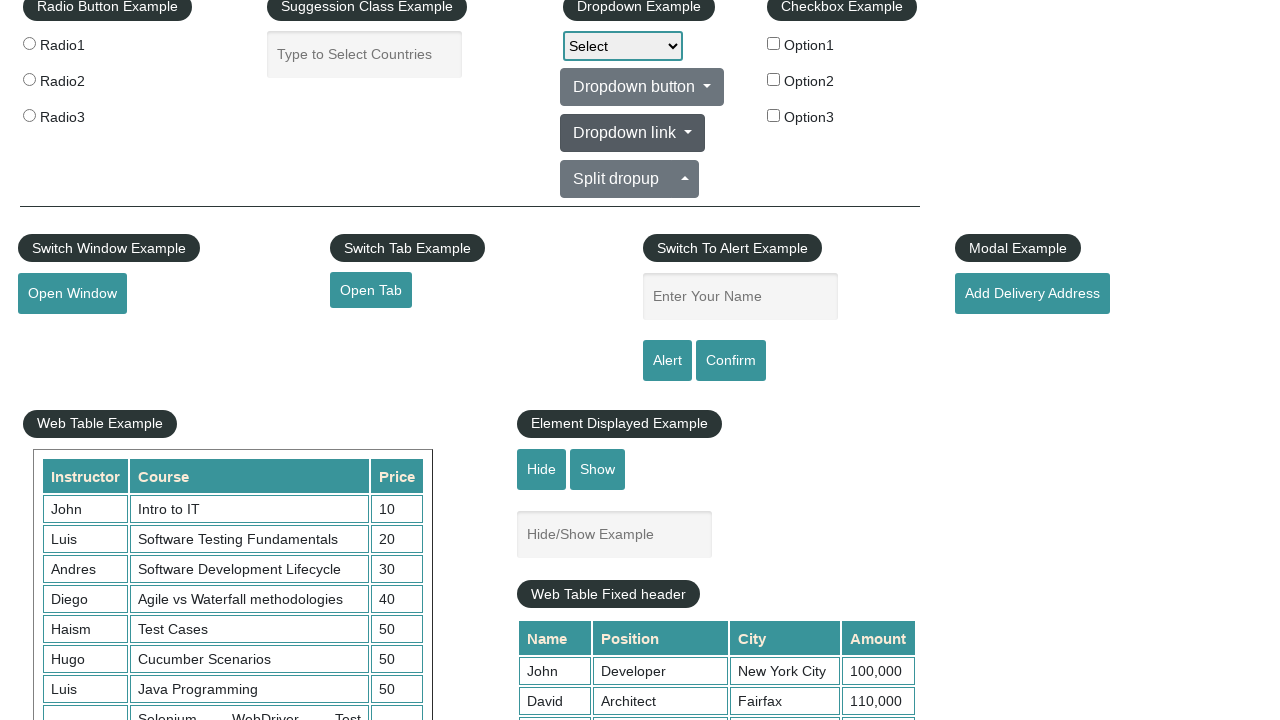

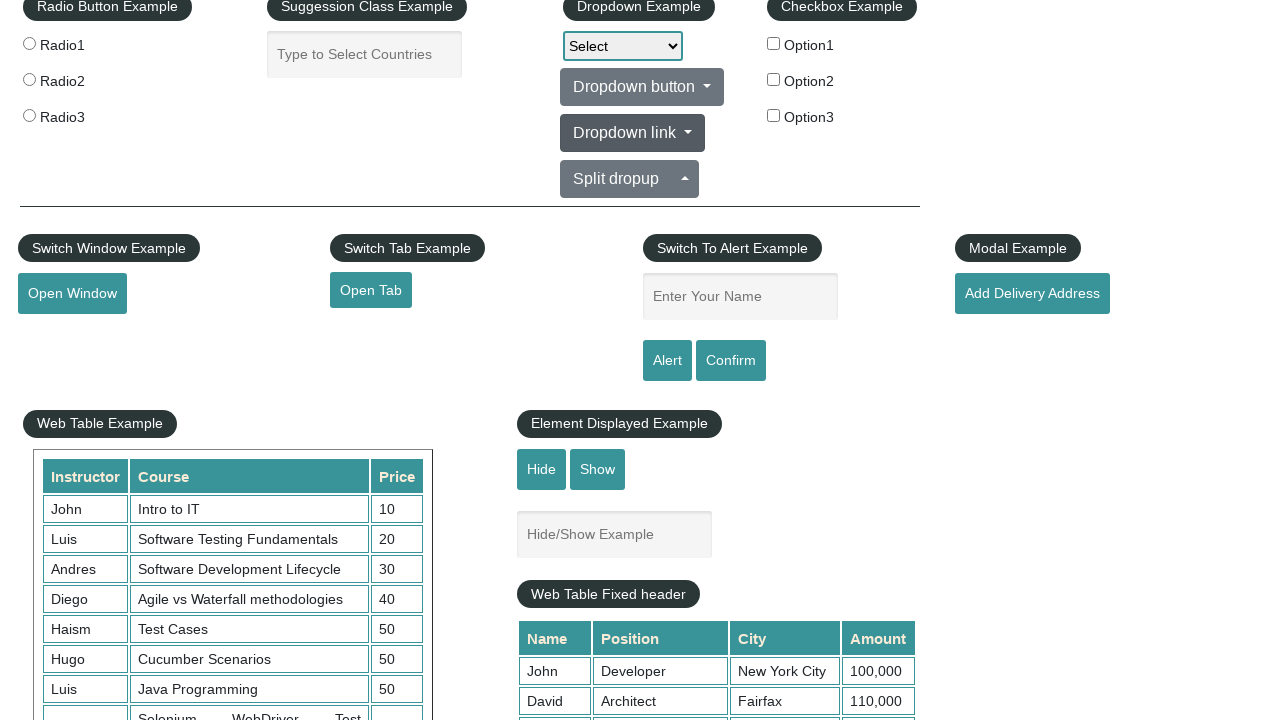